Scrolls to and verifies the brand message 'Reimagine, Reengineered, Recode' is visible.

Starting URL: https://www.recodesolutions.com

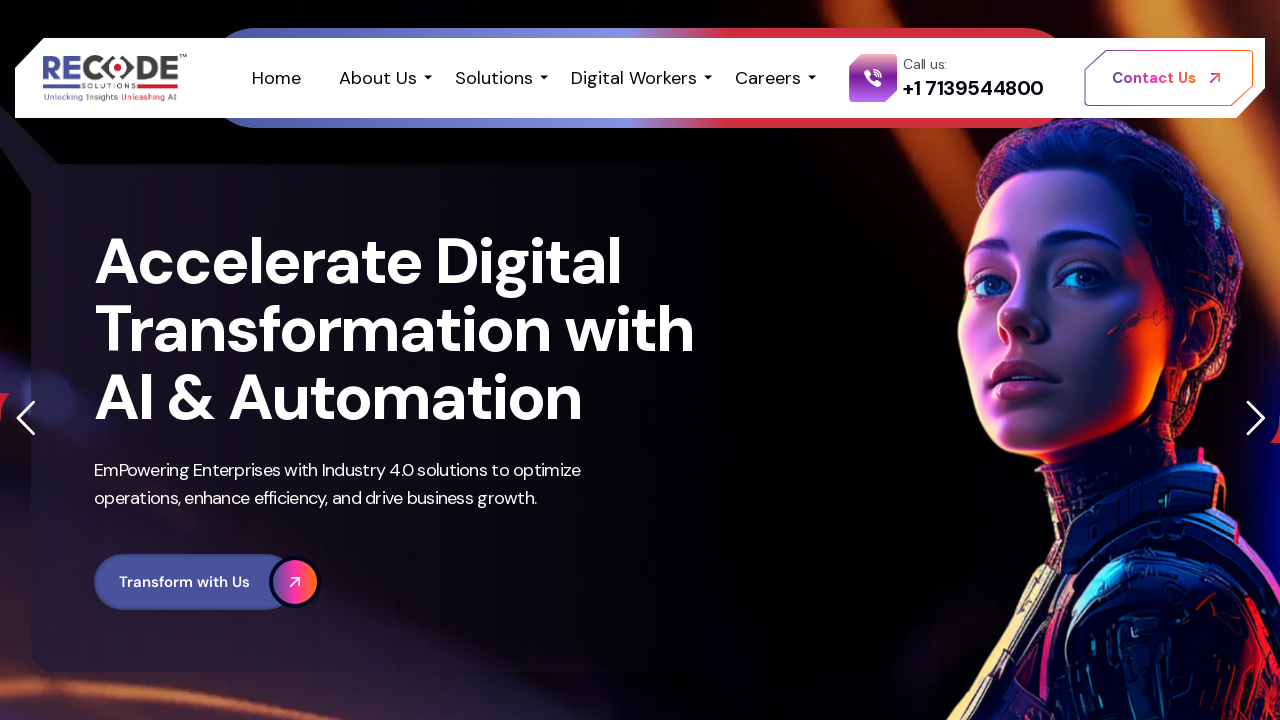

Located brand message element 'Reimagine, Reengineered, Recode'
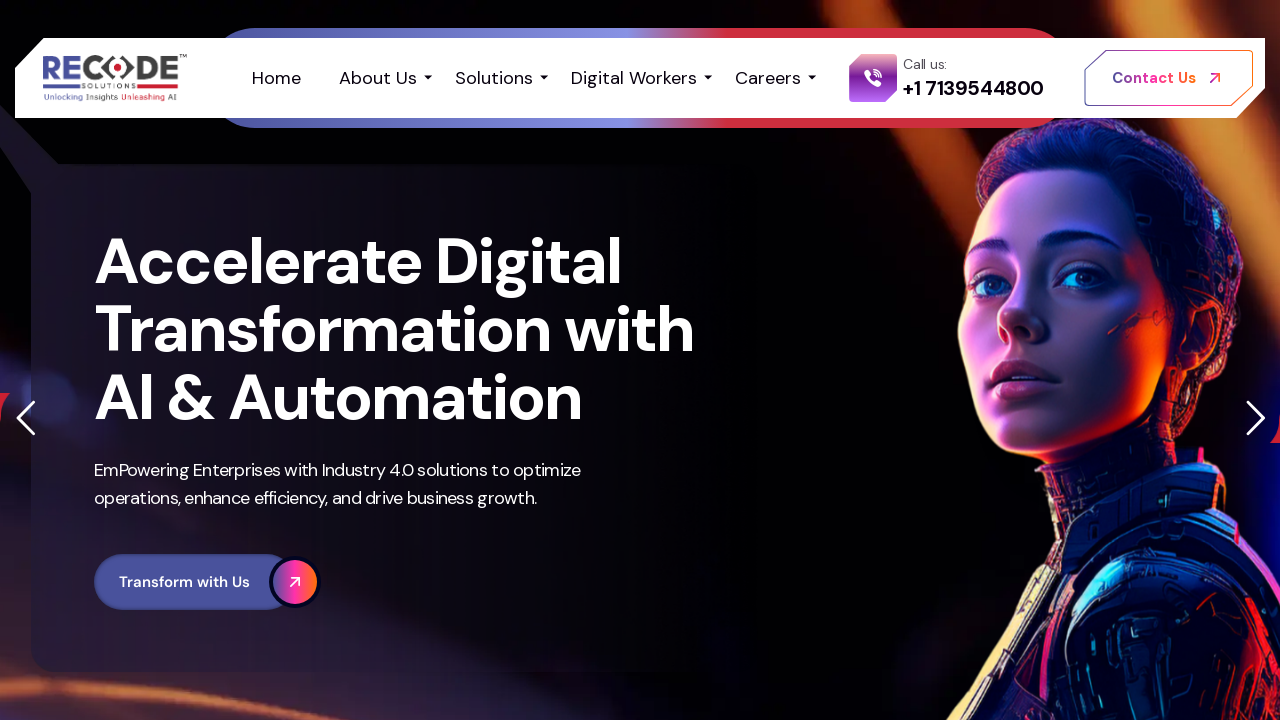

Scrolled to brand message element
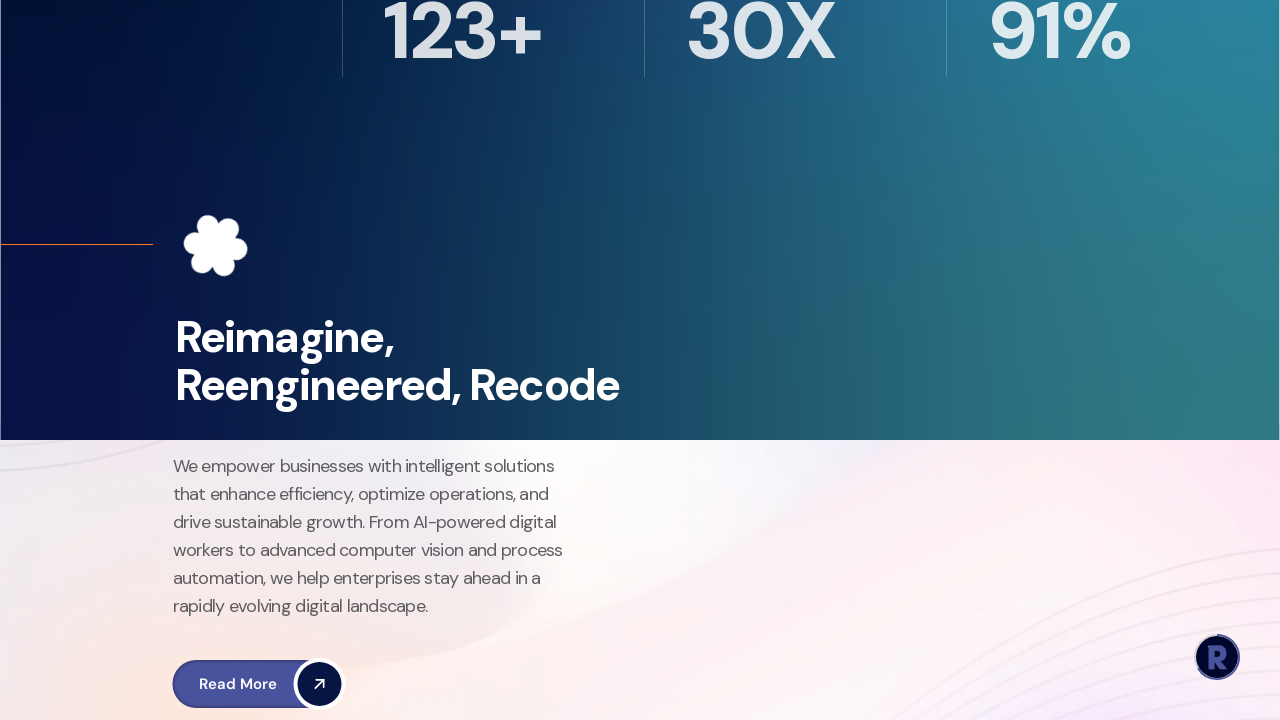

Verified brand message 'Reimagine, Reengineered, Recode' is visible
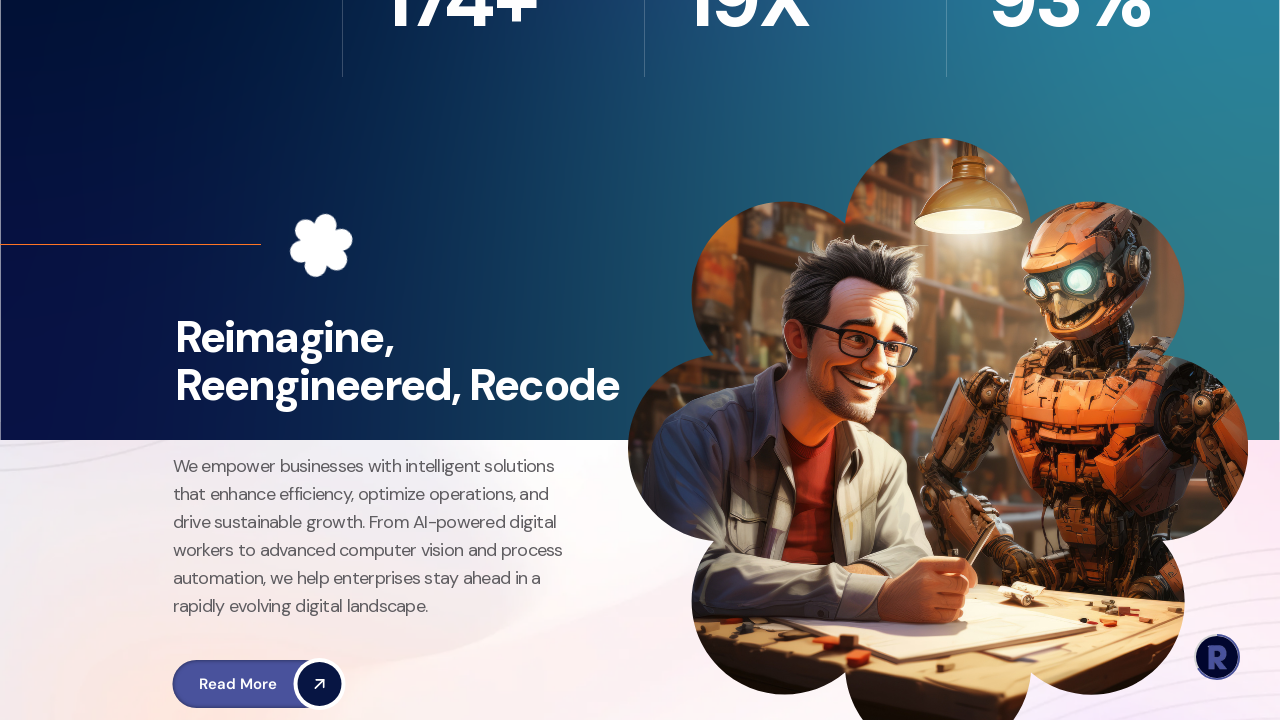

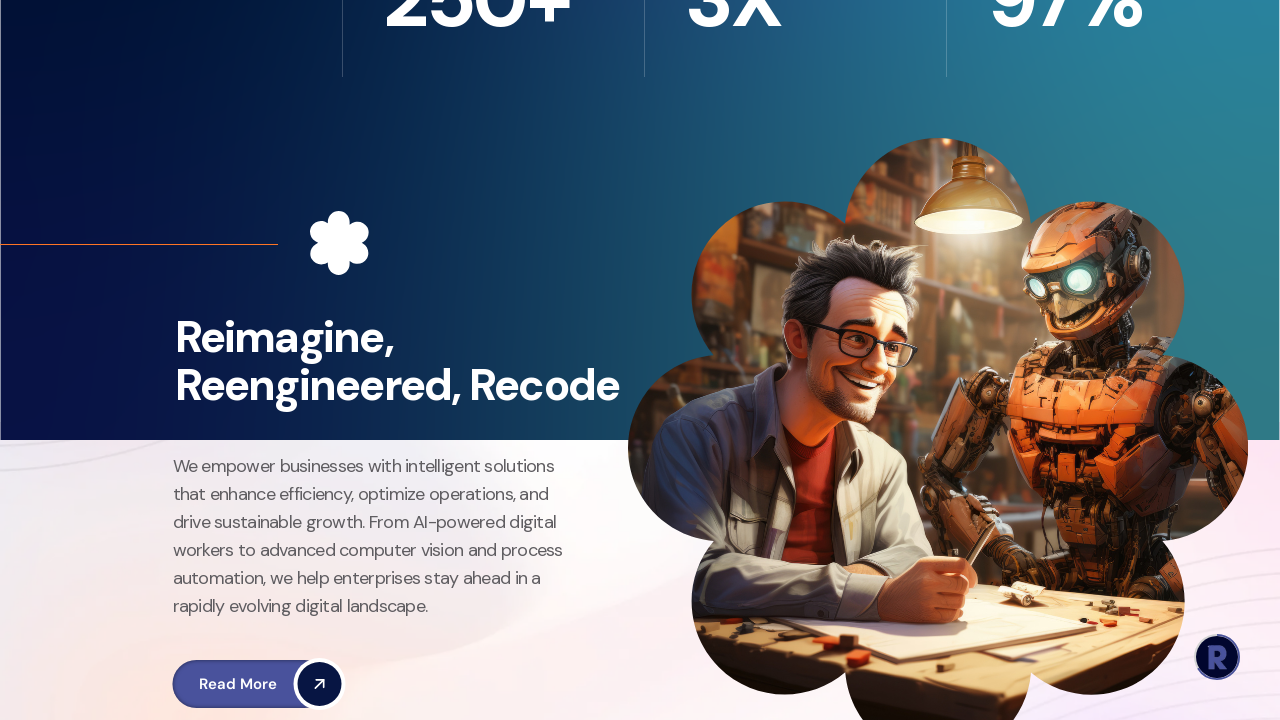